Tests handling of a JavaScript confirmation dialog by clicking the button and accepting or dismissing it

Starting URL: https://the-internet.herokuapp.com/javascript_alerts

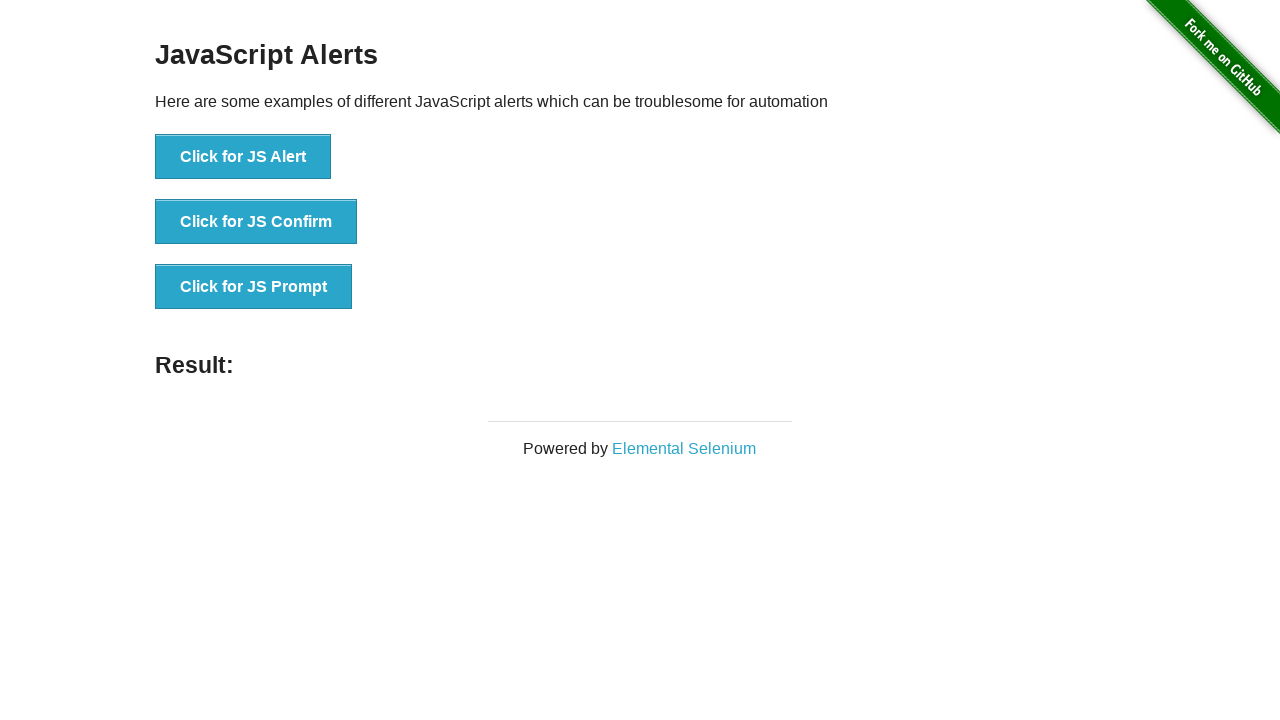

Clicked the 'Click for JS Confirm' button at (256, 222) on xpath=//button[text()='Click for JS Confirm']
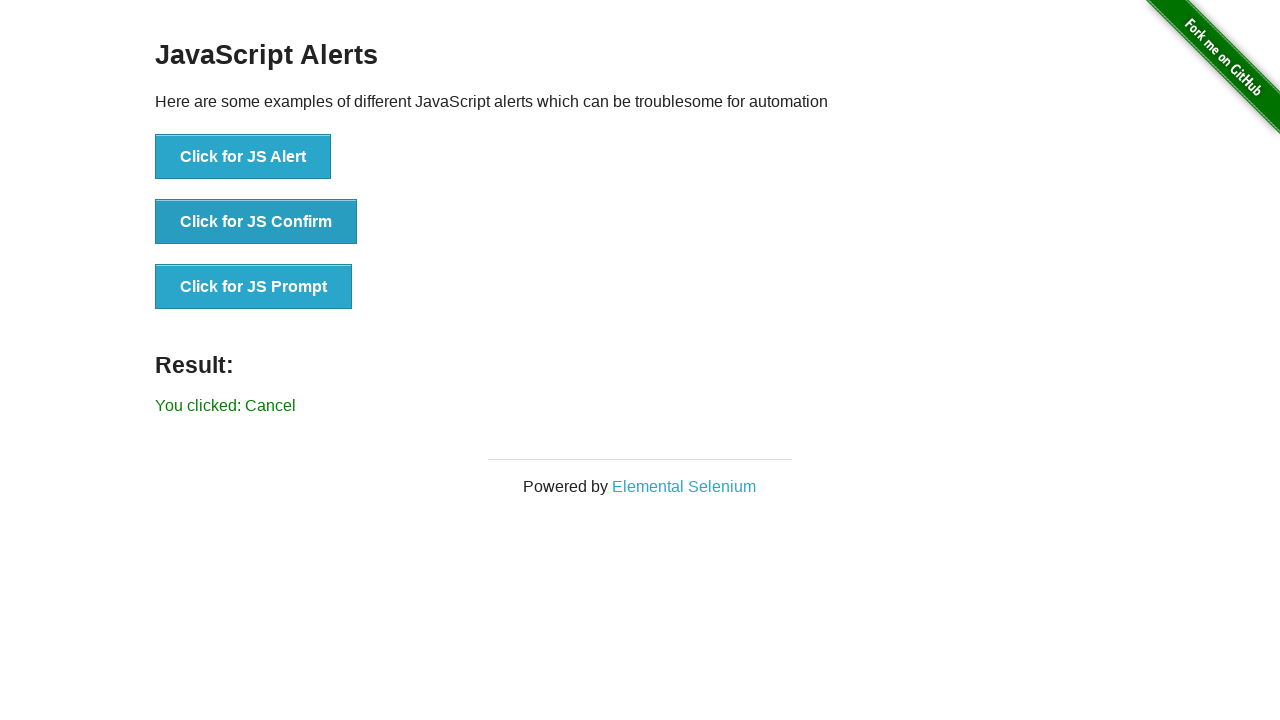

Set up dialog handler to accept confirmation dialog
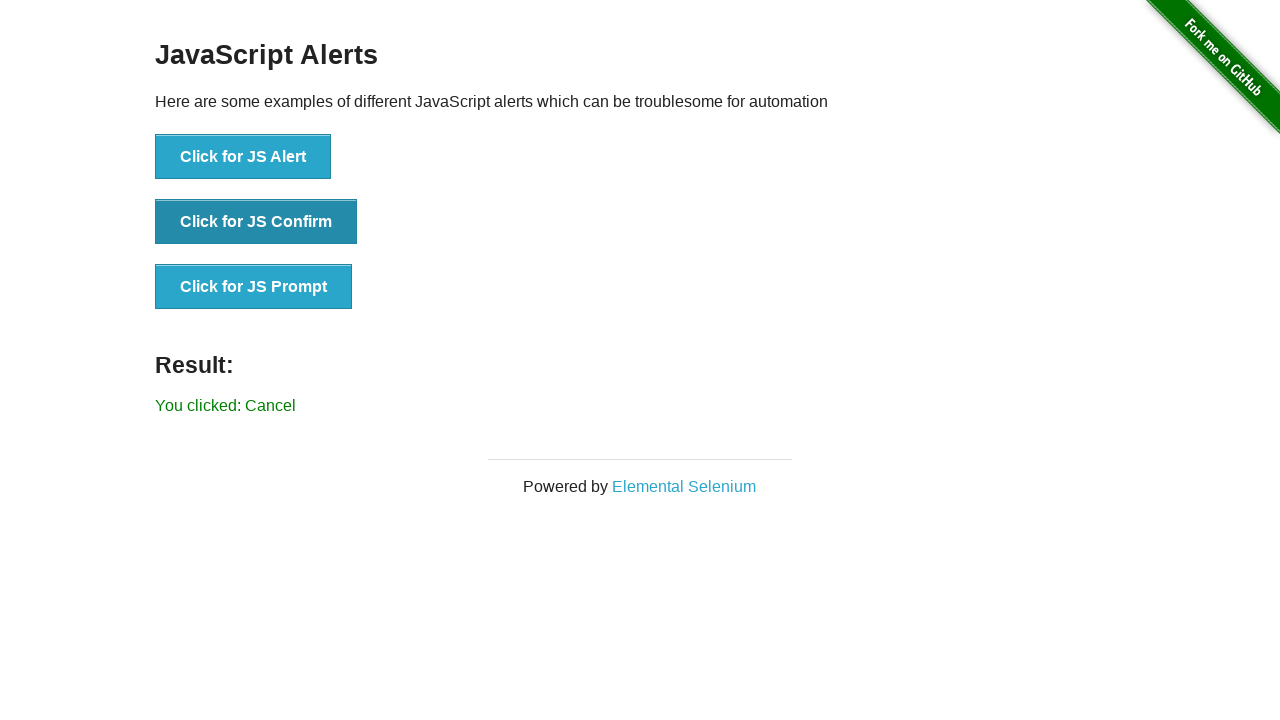

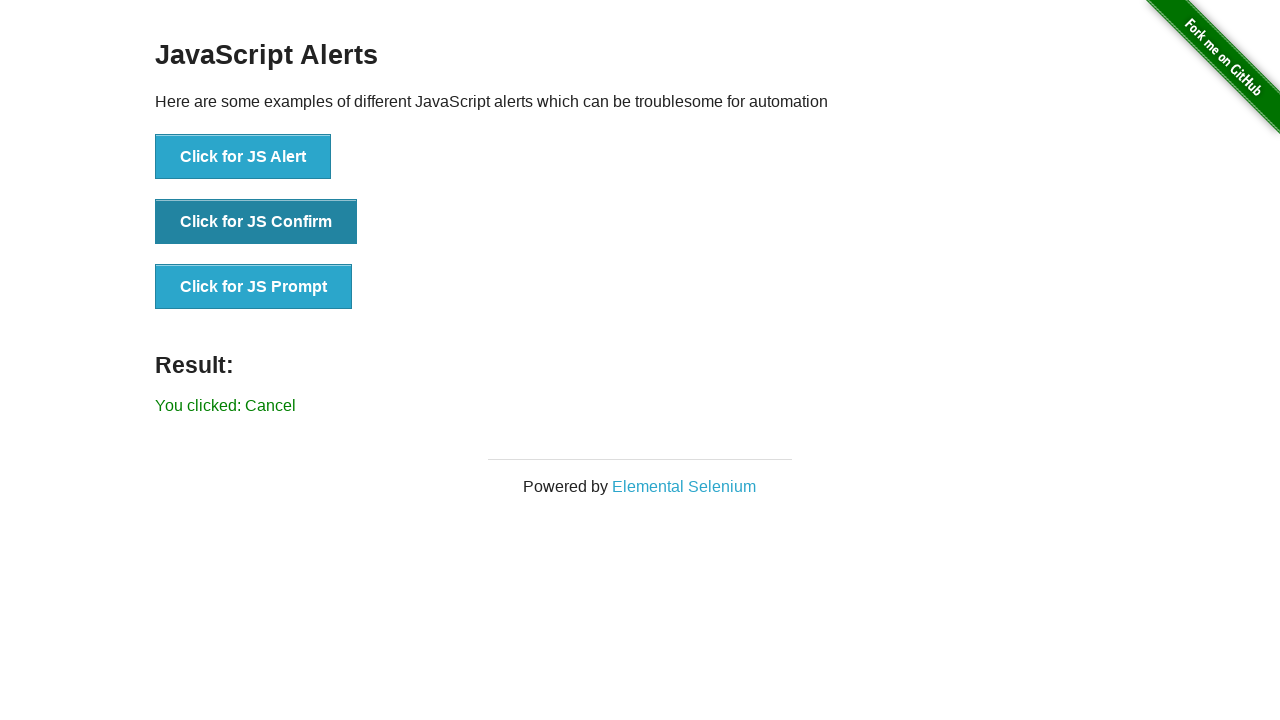